Navigates to the RedBus travel booking website and verifies the page loads successfully by checking browser window context.

Starting URL: https://www.redbus.in/

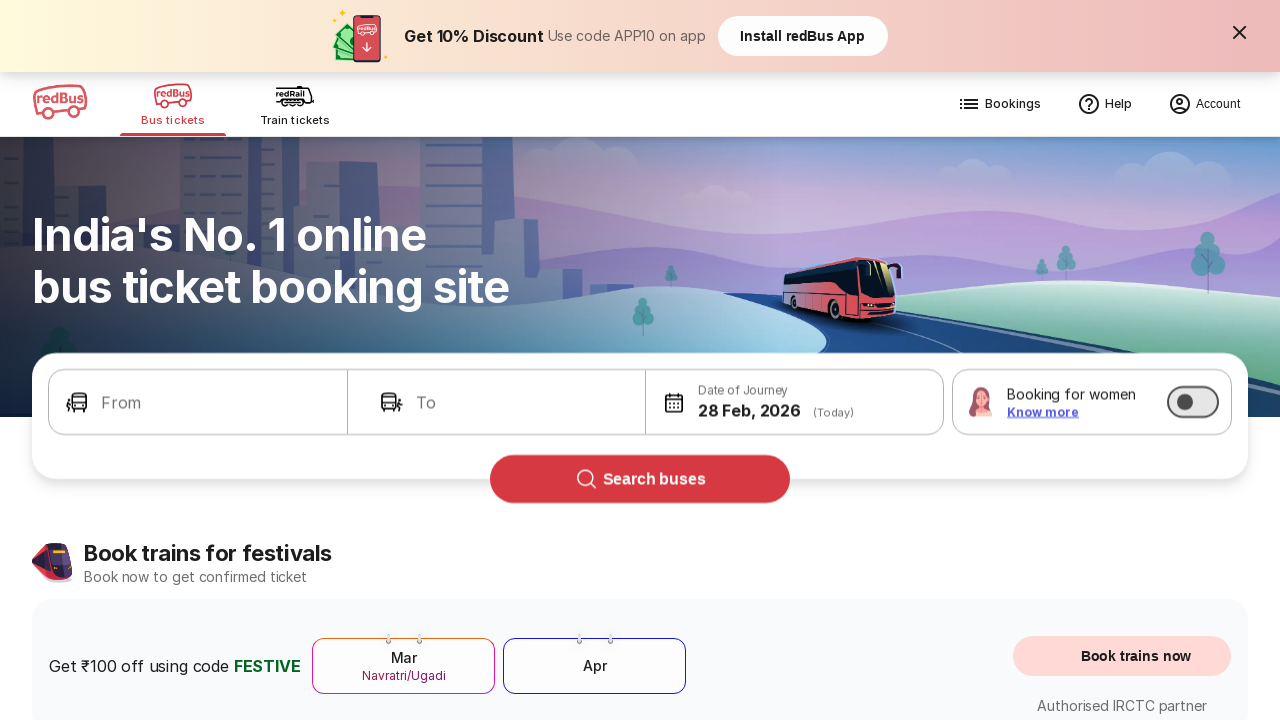

Page reached domcontentloaded state
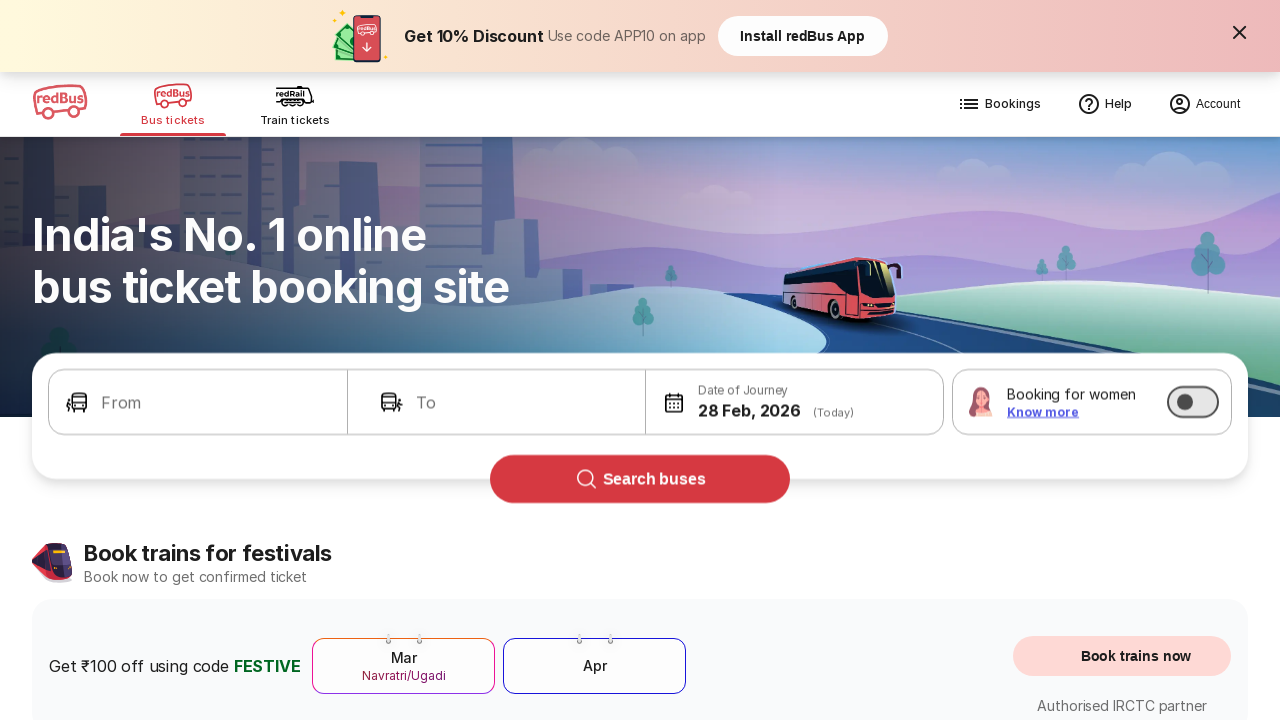

Body element is present on the page
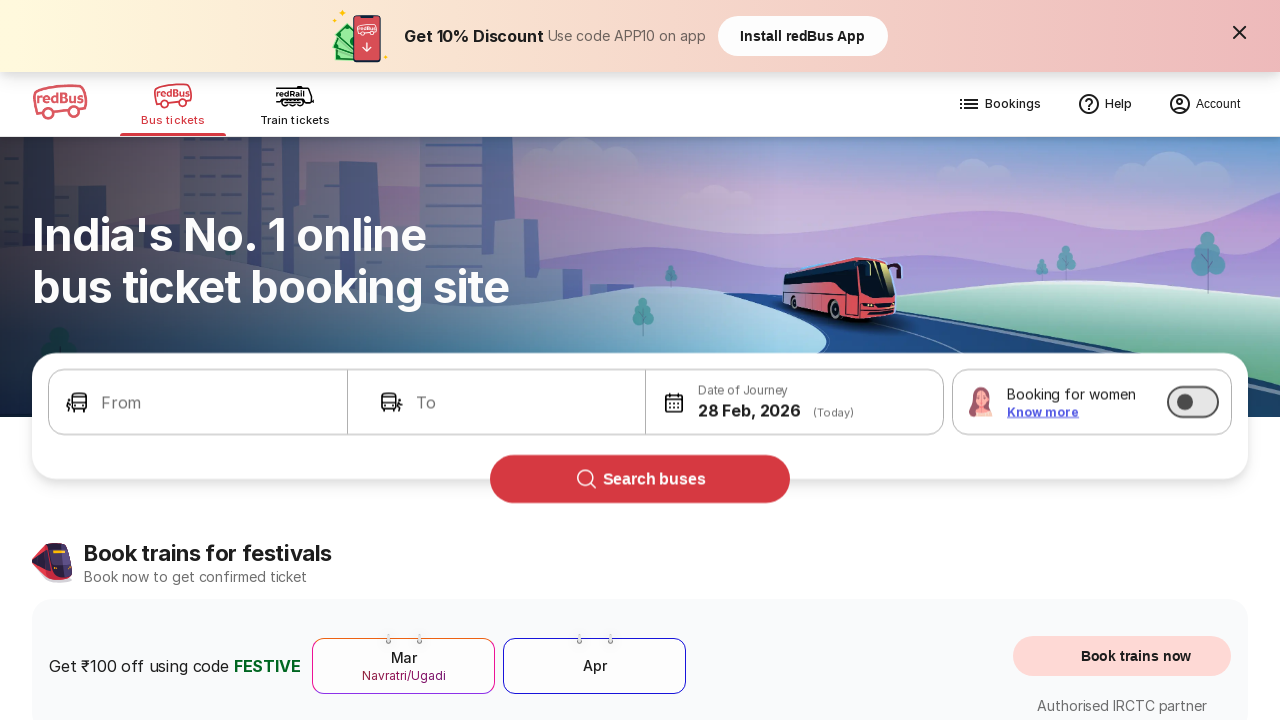

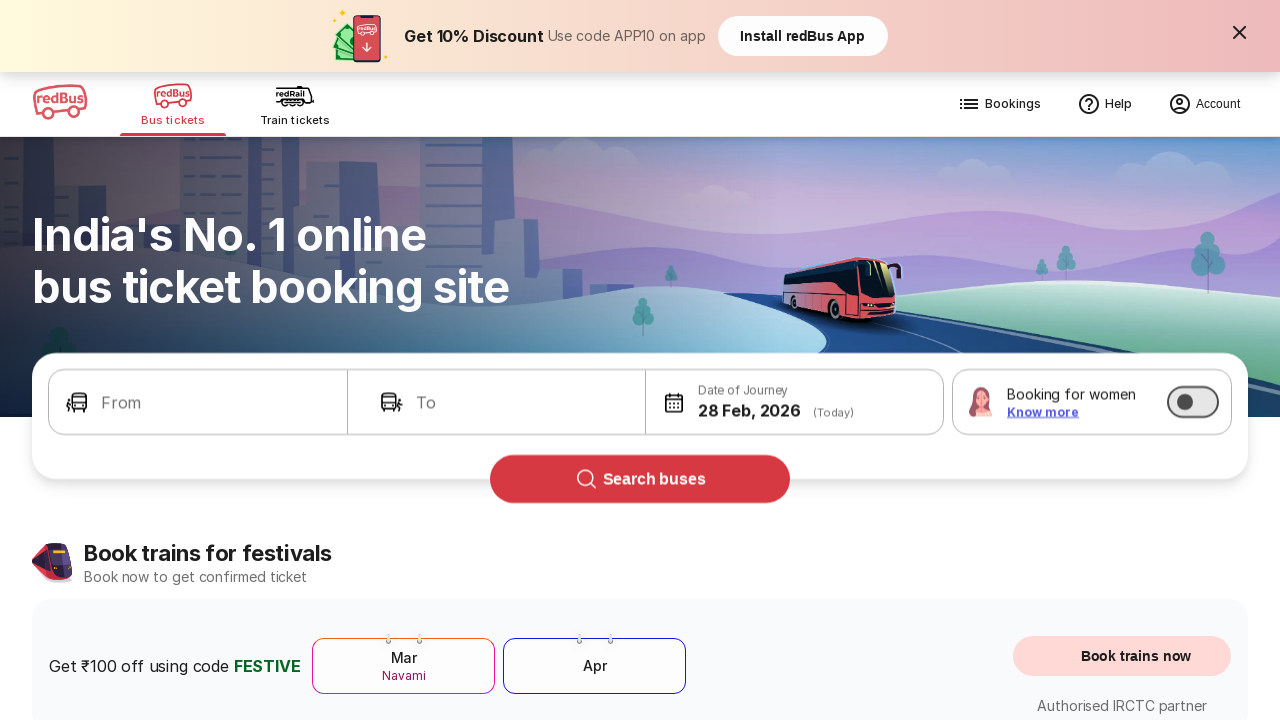